Tests autocomplete/autosuggestion functionality by typing partial text and selecting from suggestion dropdown

Starting URL: https://rahulshettyacademy.com/AutomationPractice/

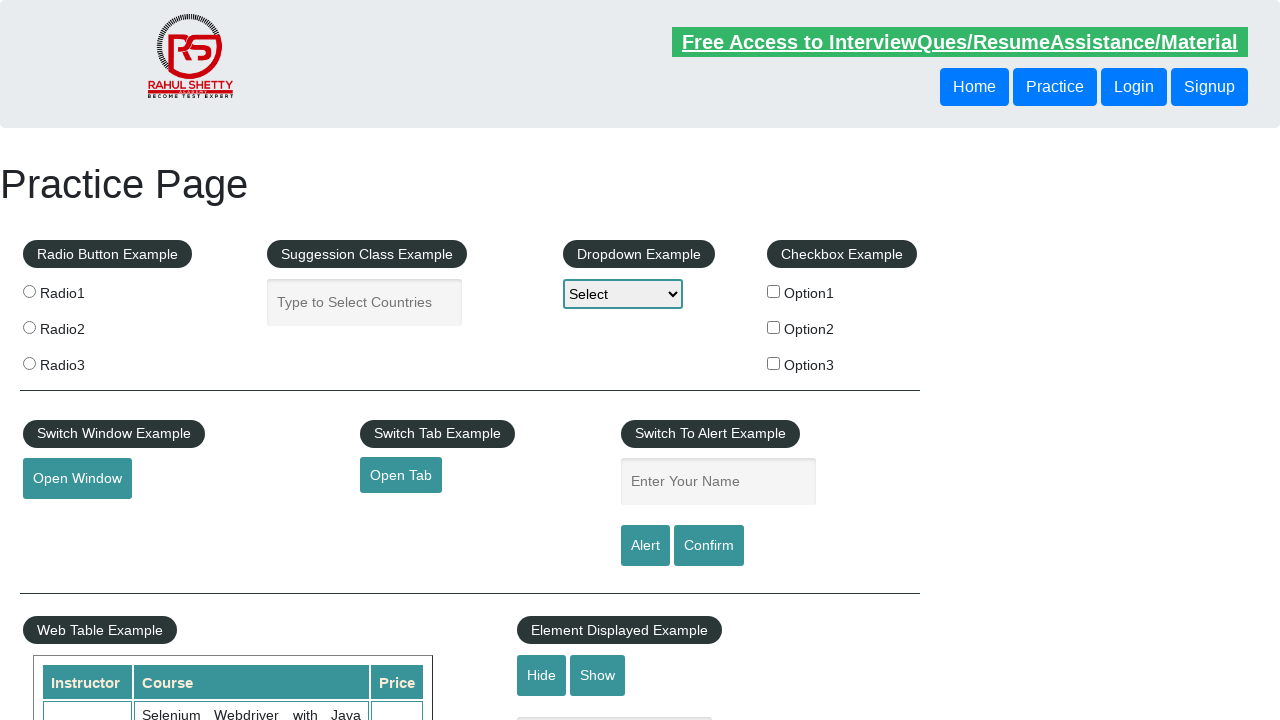

Filled autocomplete field with 'Ma' on #autocomplete
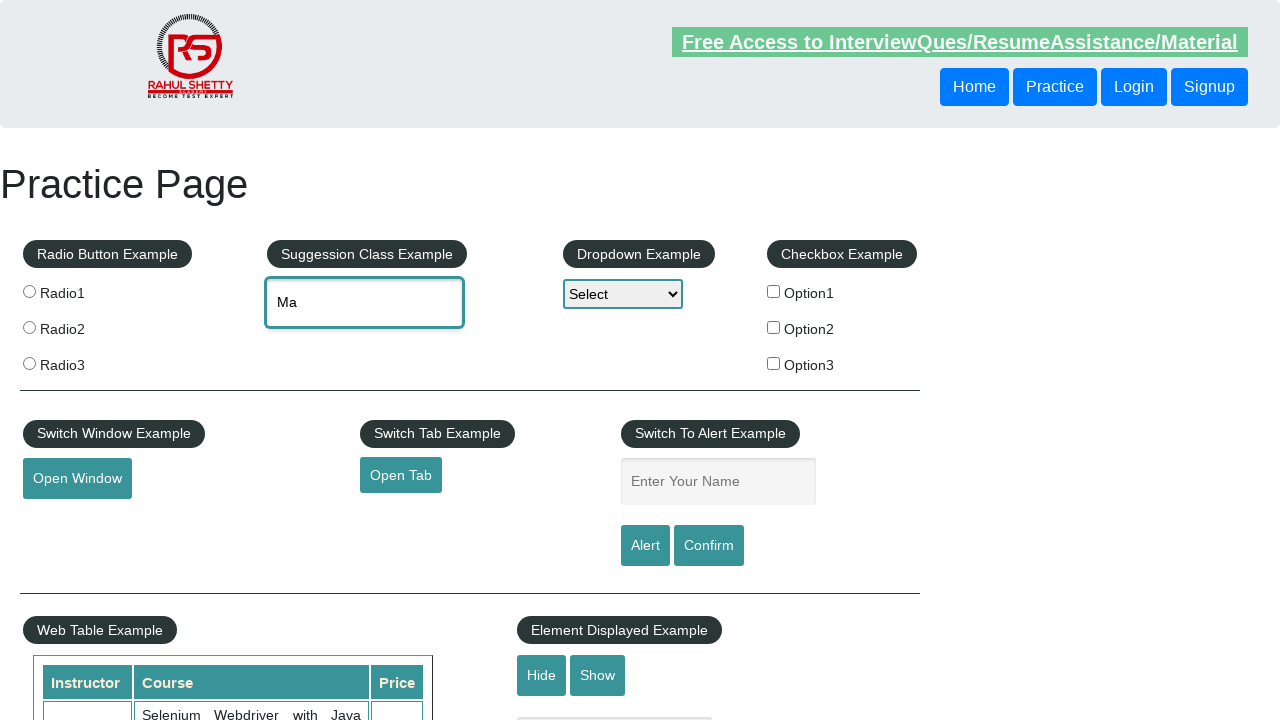

Suggestion dropdown appeared with 'Ma' search
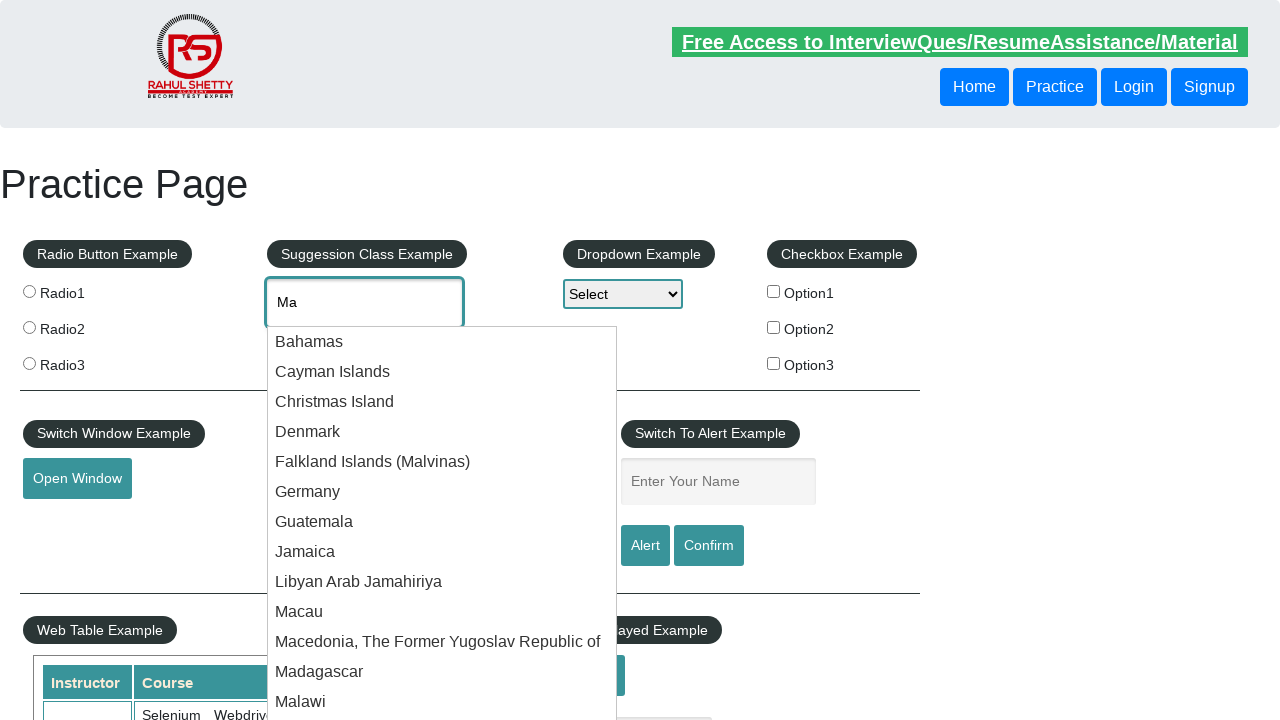

Retrieved all suggestion items from dropdown
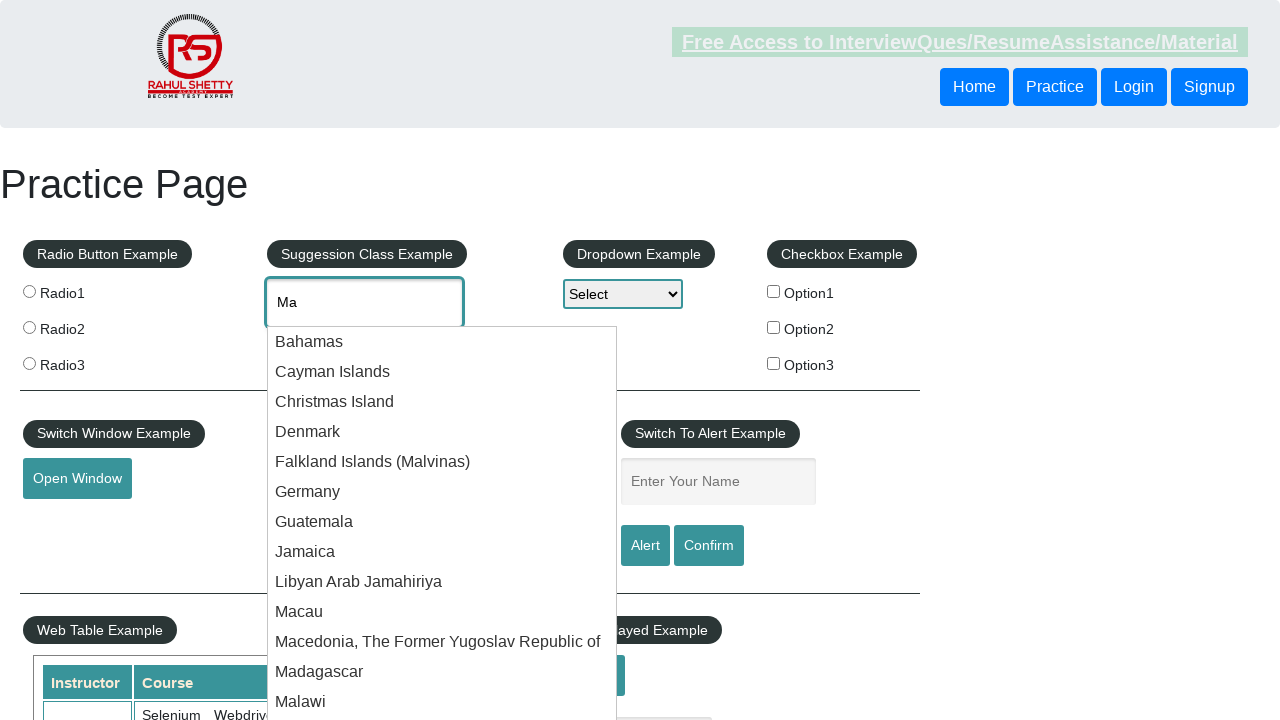

Selected 10th suggestion from 'Ma' dropdown at (442, 612) on .ui-menu-item-wrapper >> nth=9
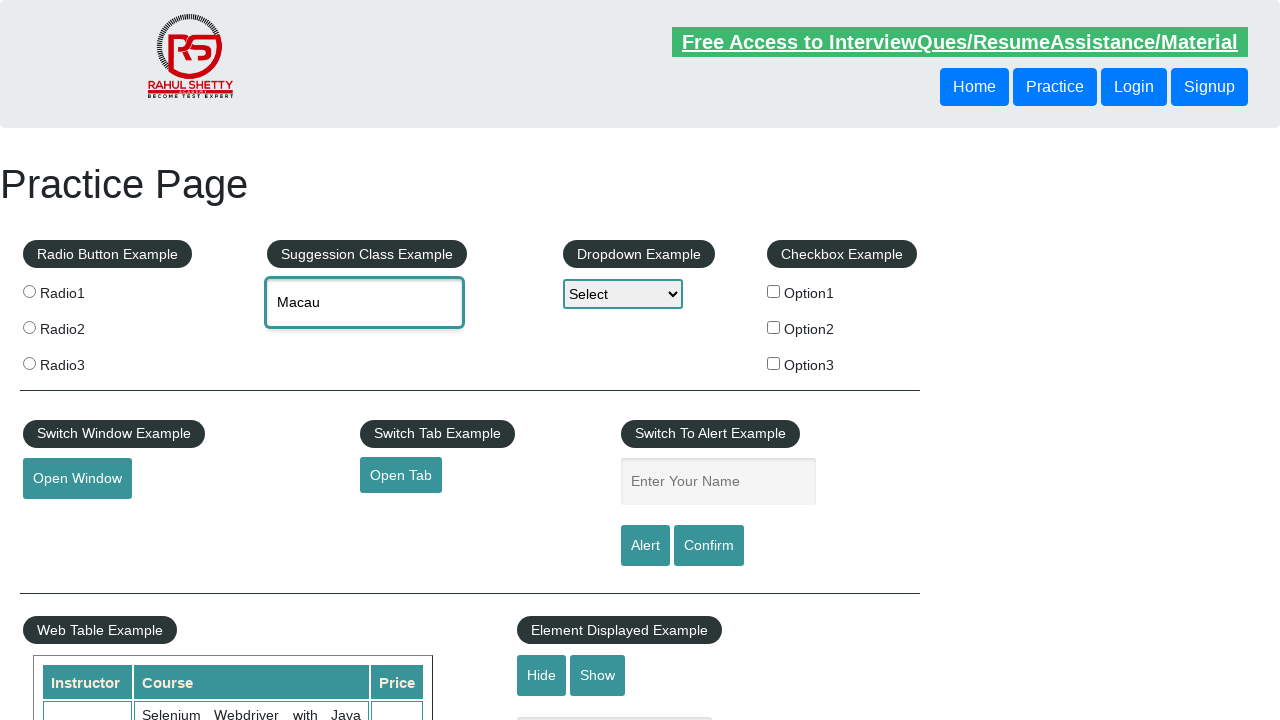

Cleared autocomplete field on #autocomplete
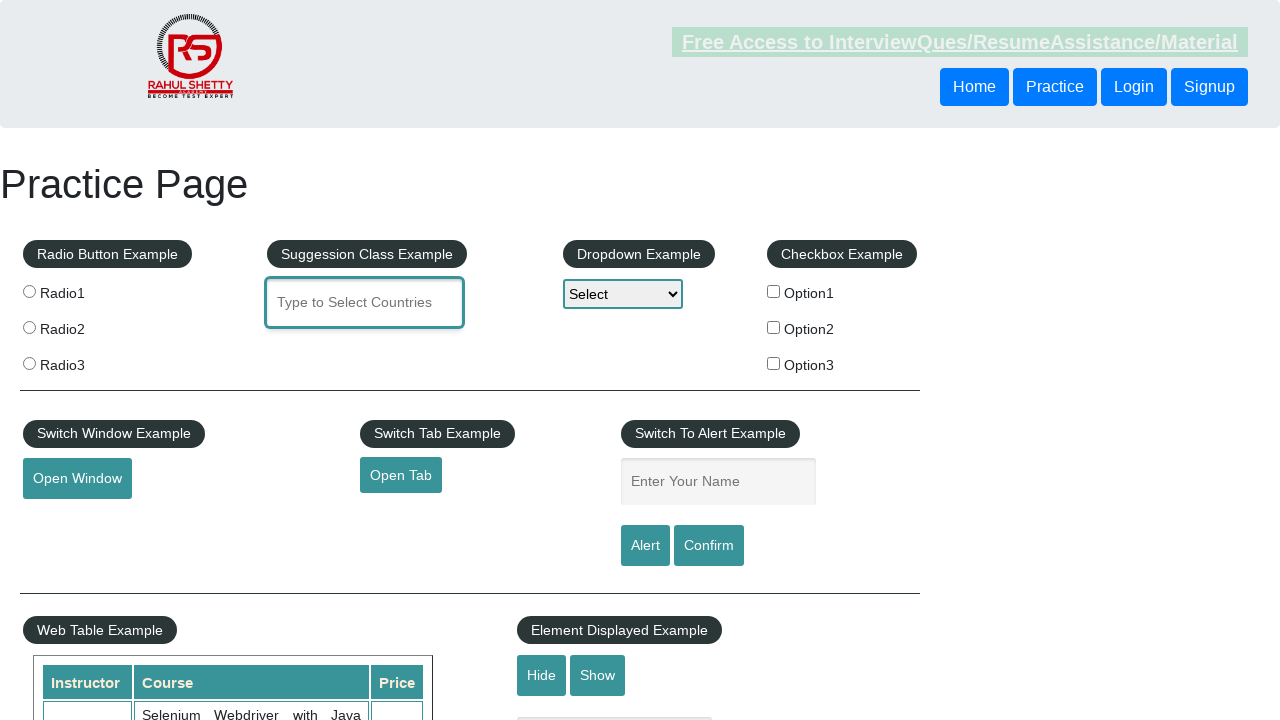

Filled autocomplete field with 'In' on #autocomplete
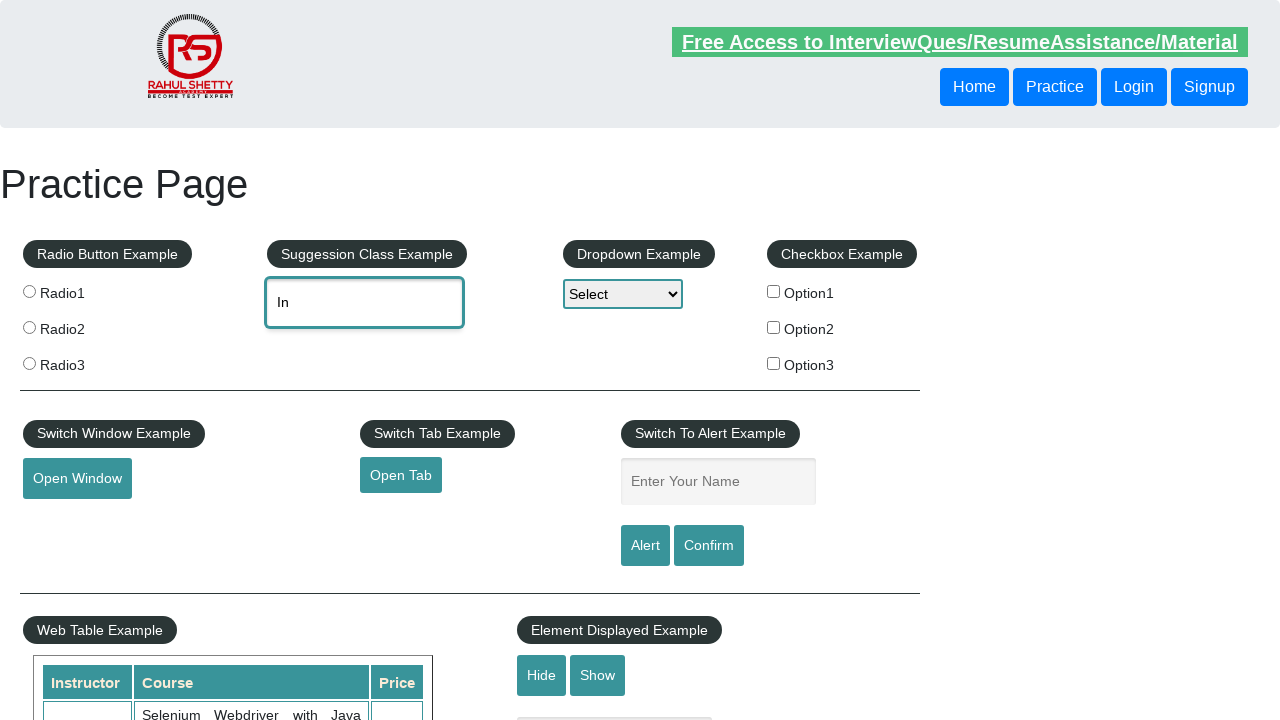

Suggestion dropdown appeared with 'In' search
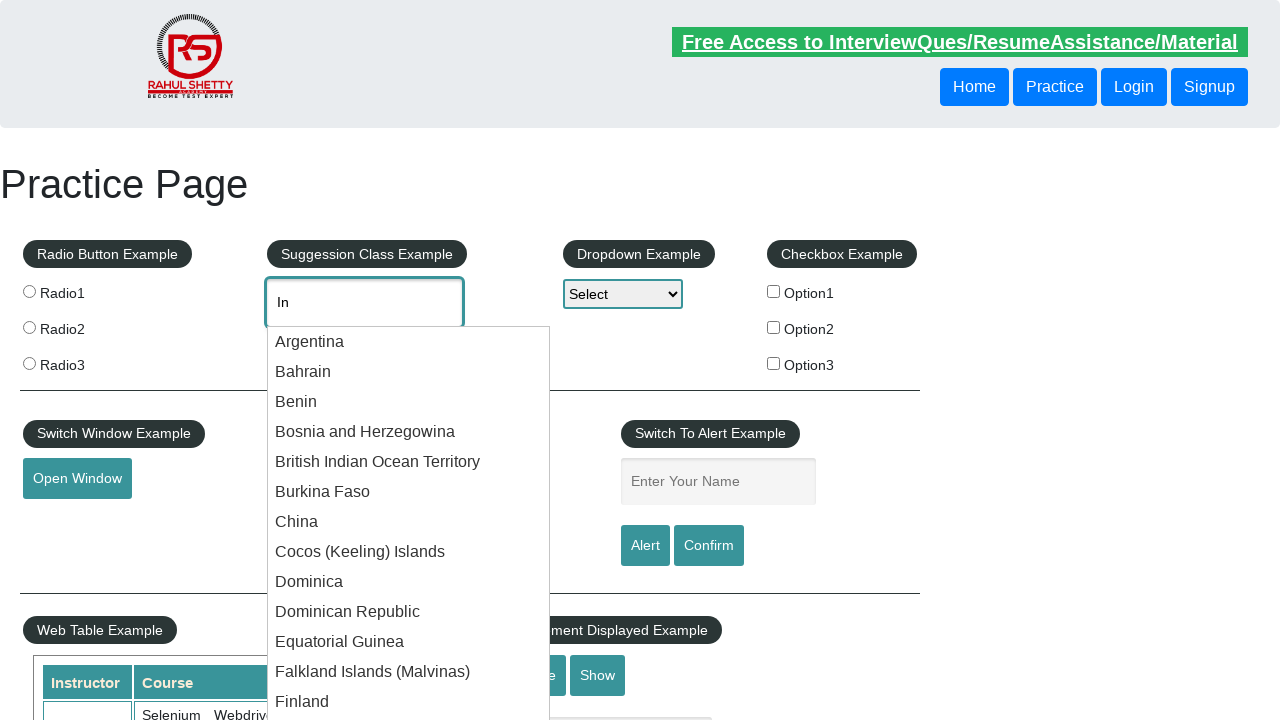

Retrieved all suggestion items from dropdown
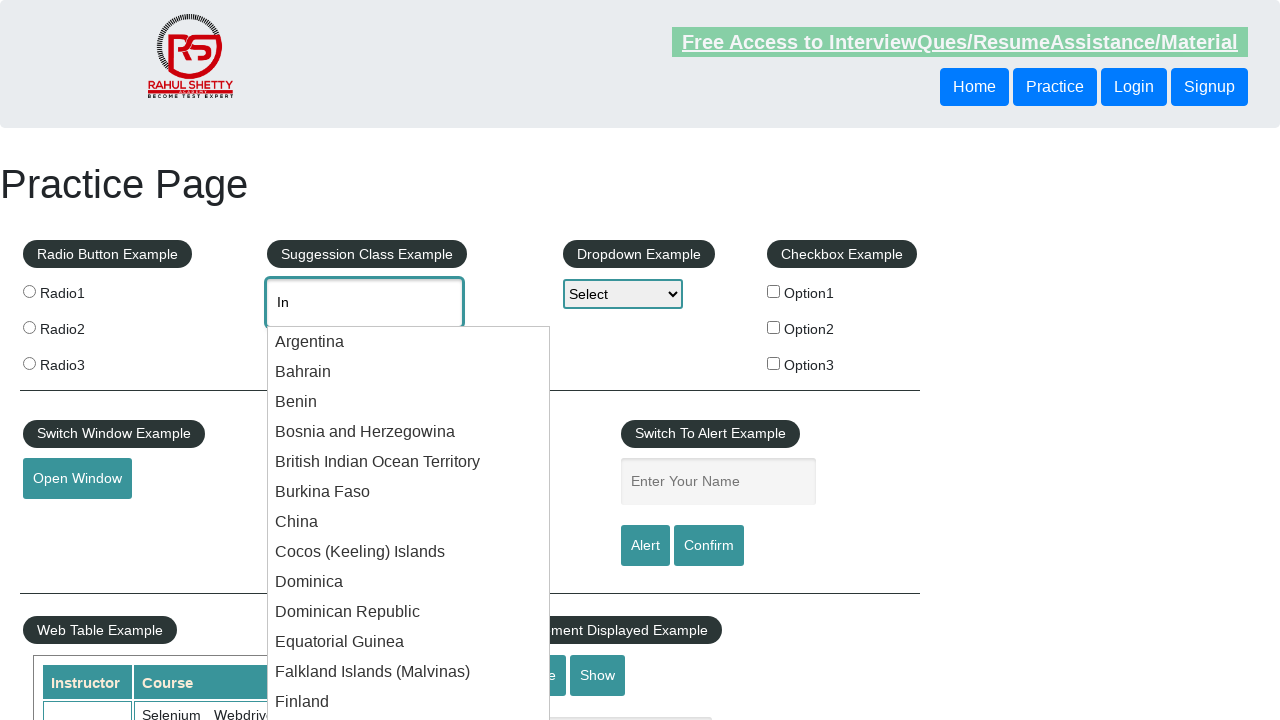

Selected 16th suggestion from 'In' dropdown at (409, 361) on .ui-menu-item-wrapper >> nth=15
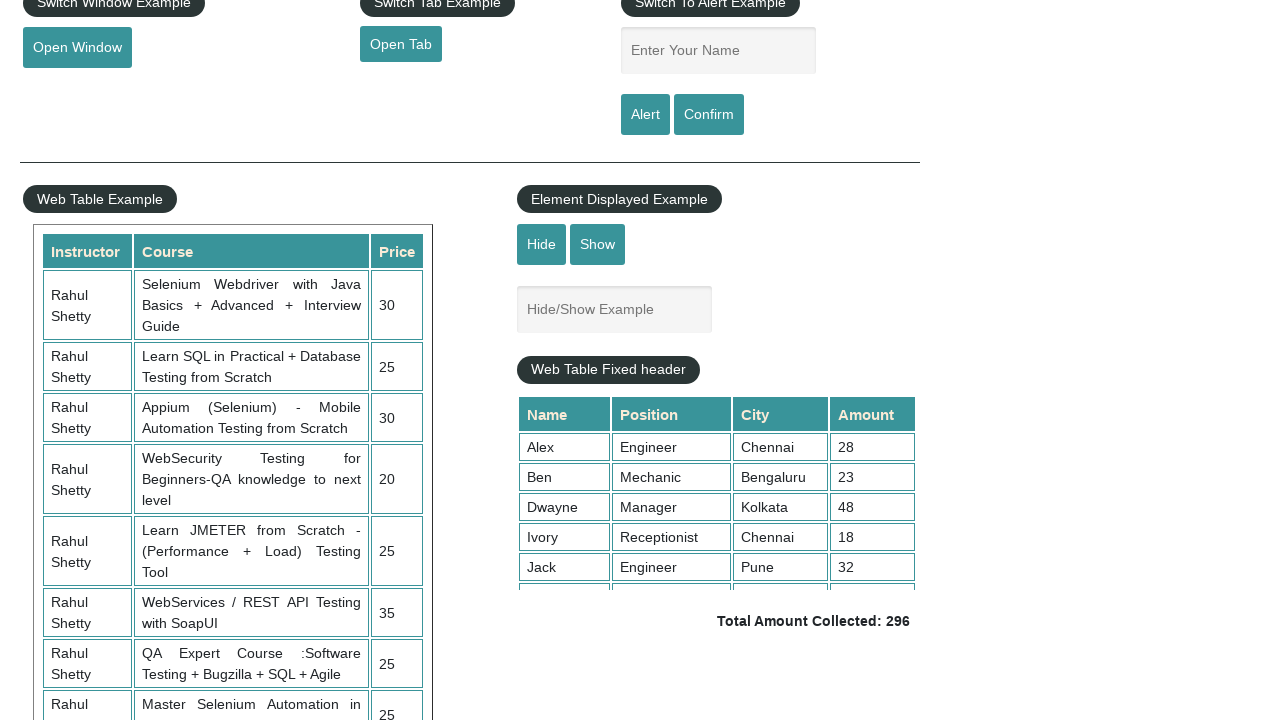

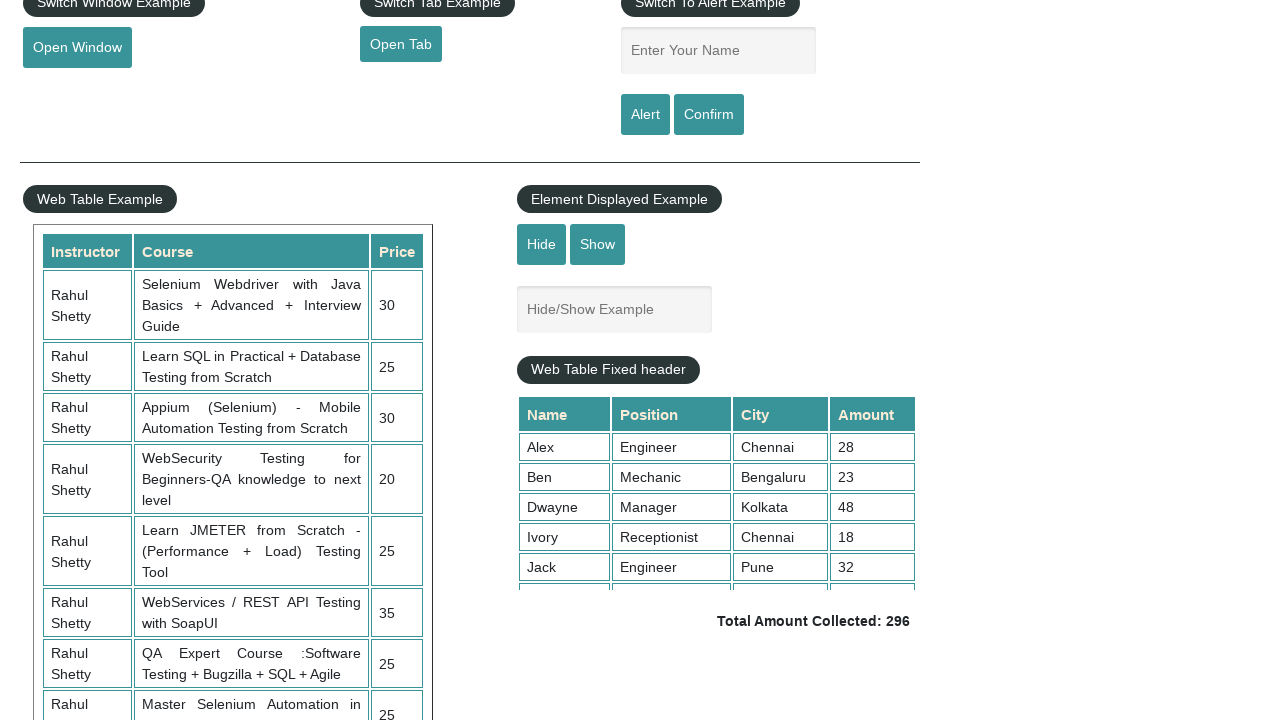